Tests editable dropdown using keyboard navigation by typing country names and pressing Tab key

Starting URL: https://react.semantic-ui.com/maximize/dropdown-example-search-selection/

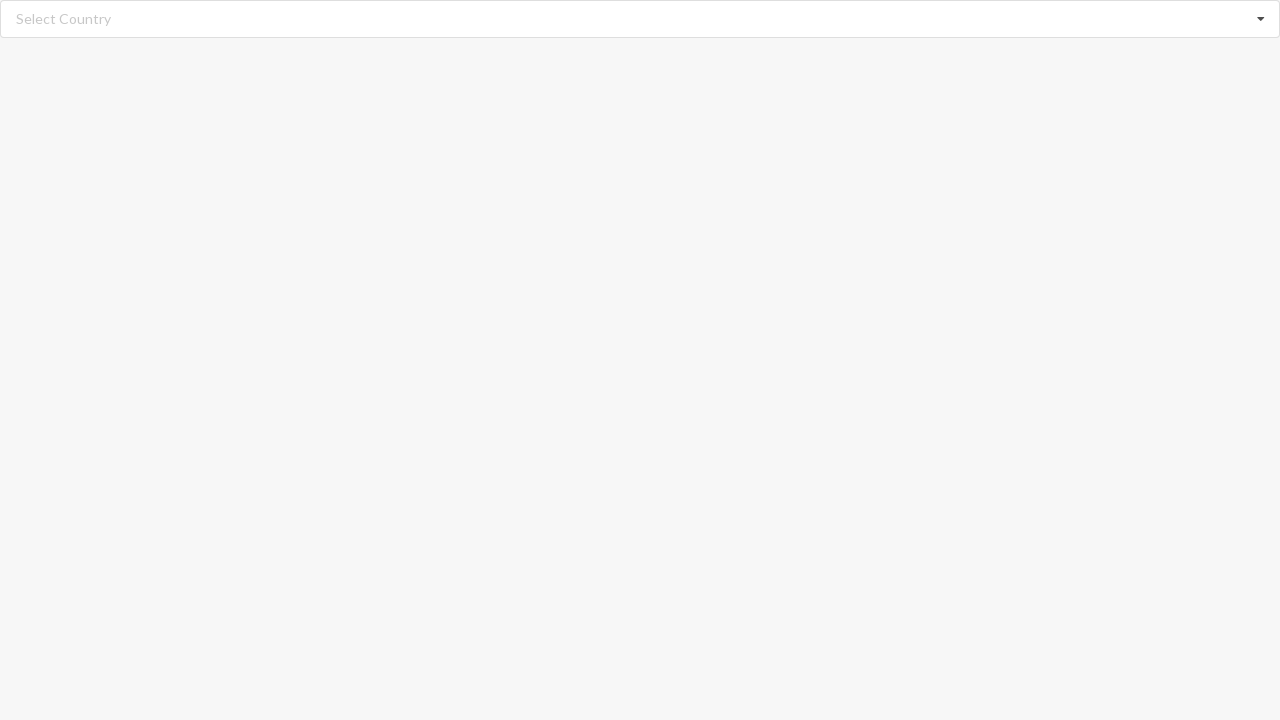

Filled search field with 'Afghanistan' on //input[@class='search']
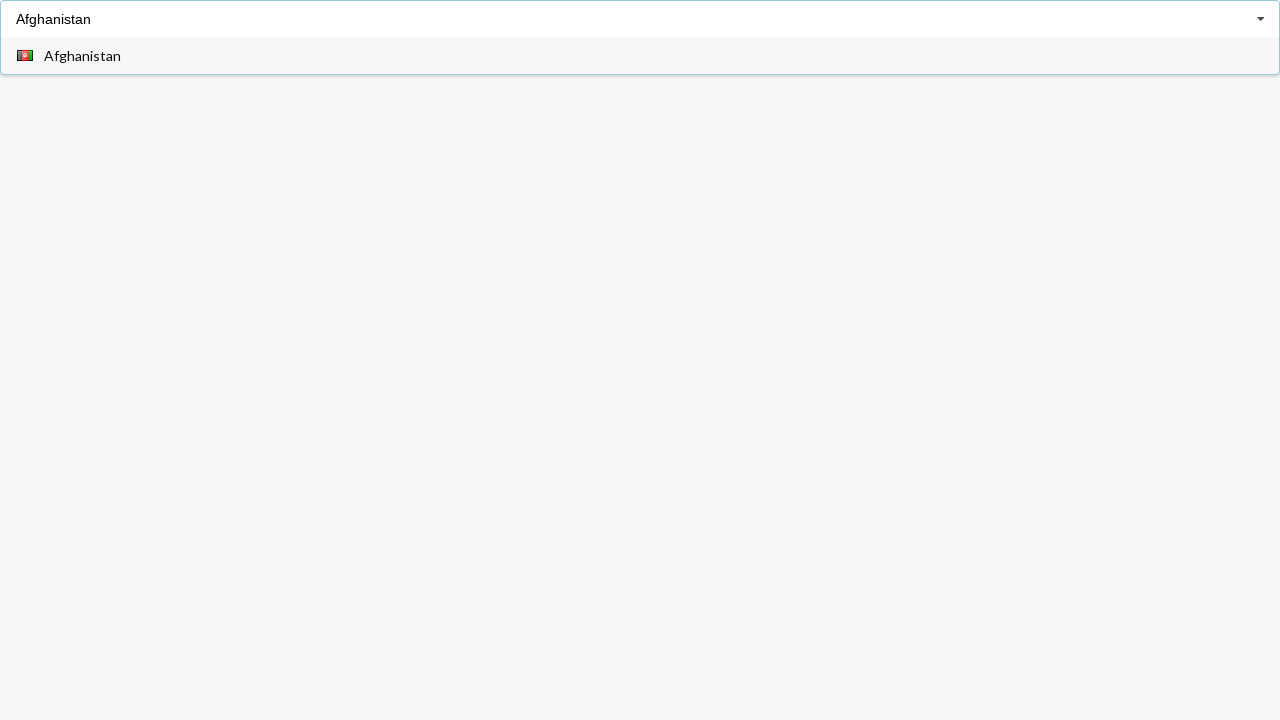

Pressed Tab key to confirm 'Afghanistan' selection
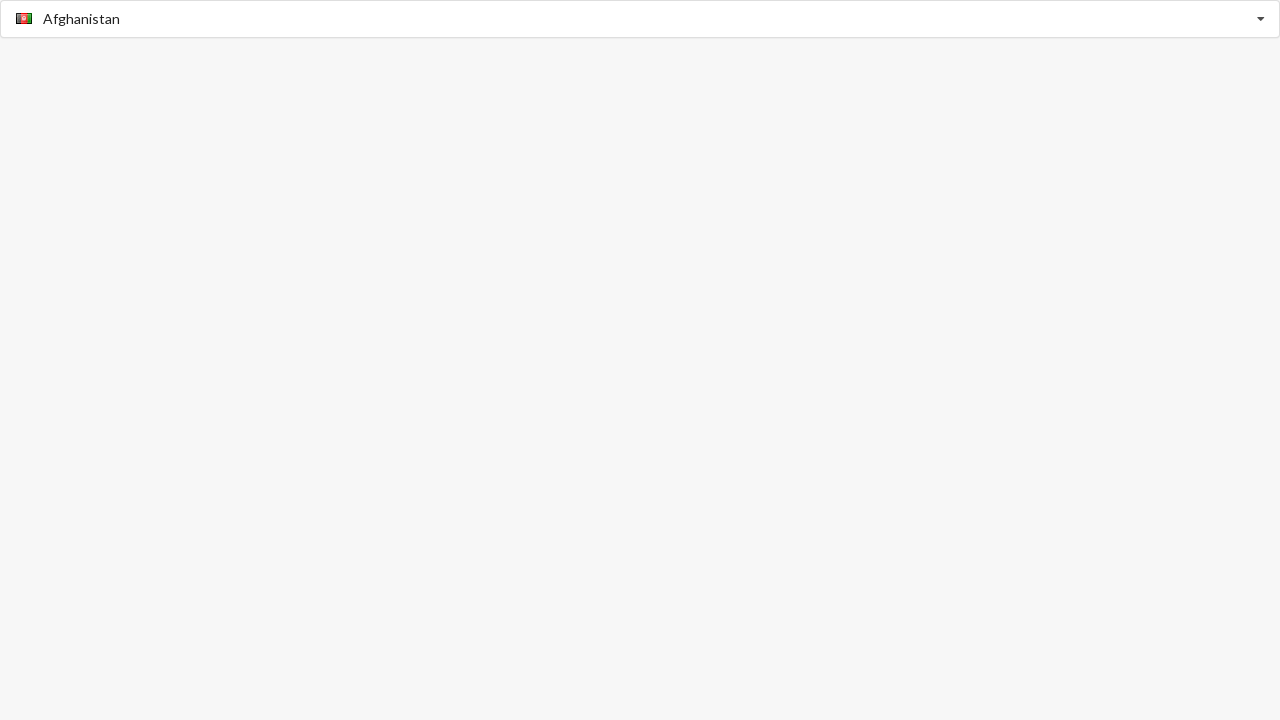

Waited 1000ms for dropdown to process selection
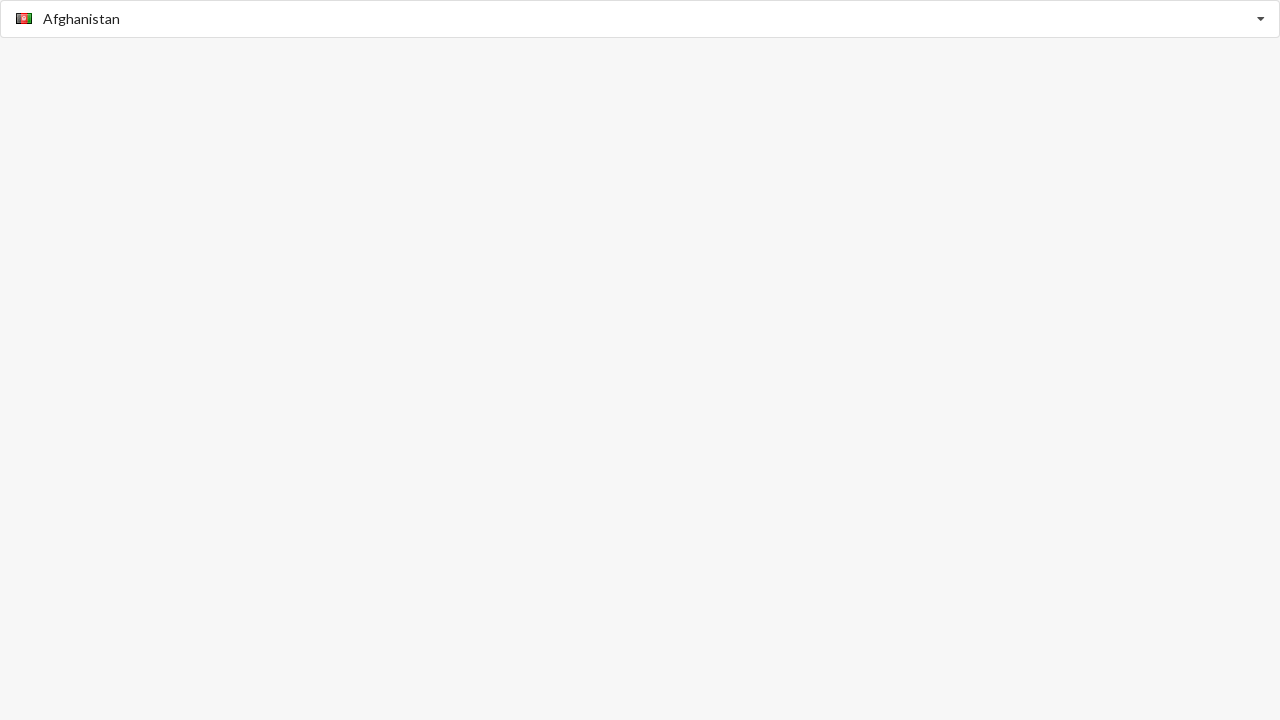

Verified alert message displays 'Afghanistan'
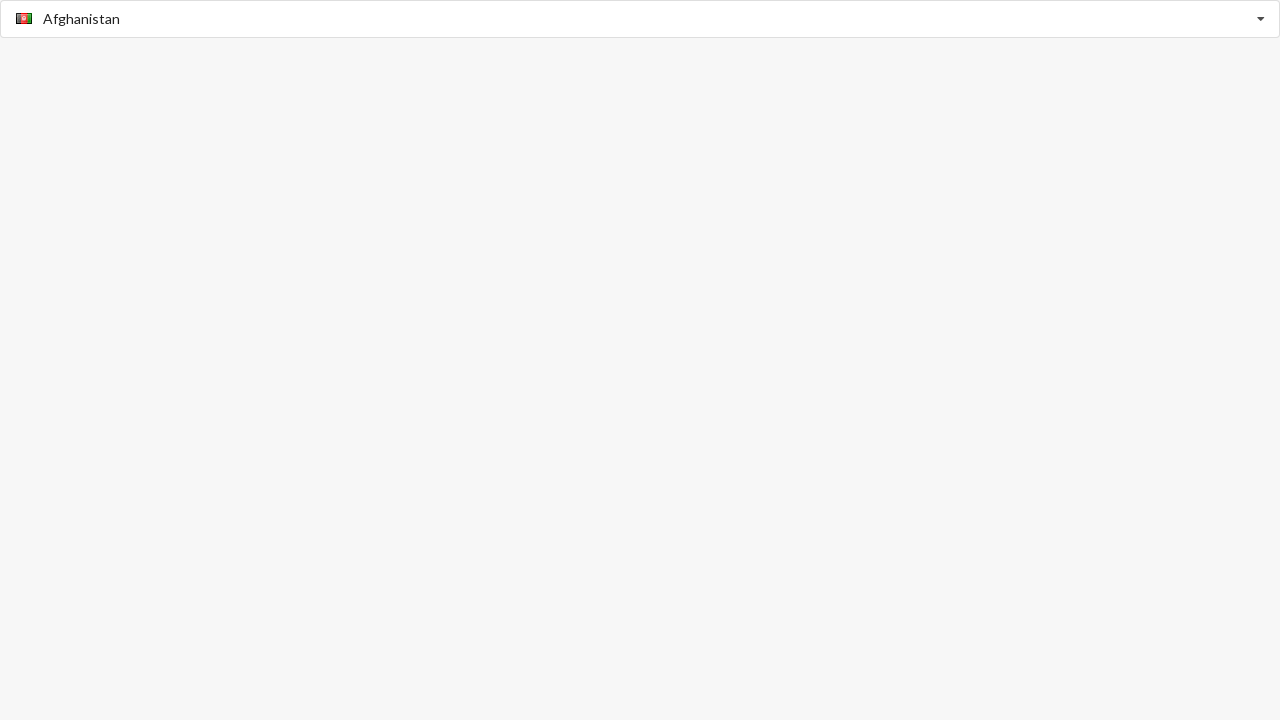

Filled search field with 'Albania' on //input[@class='search']
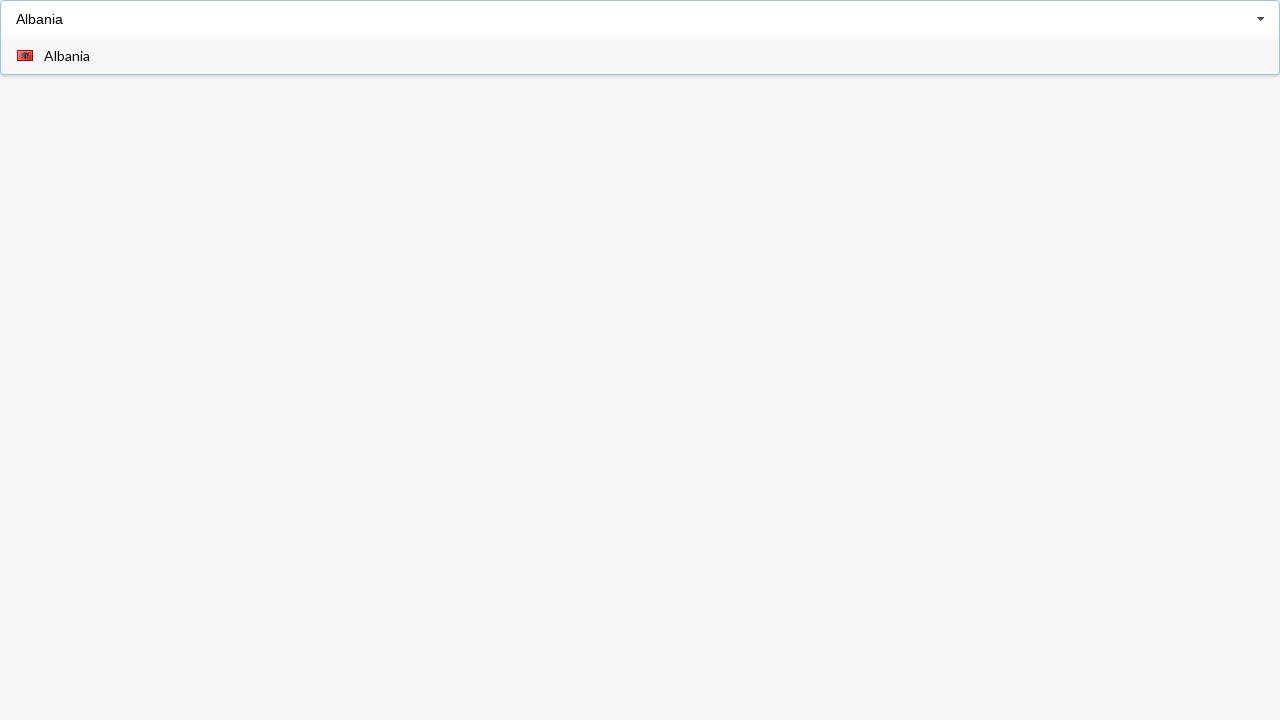

Pressed Tab key to confirm 'Albania' selection
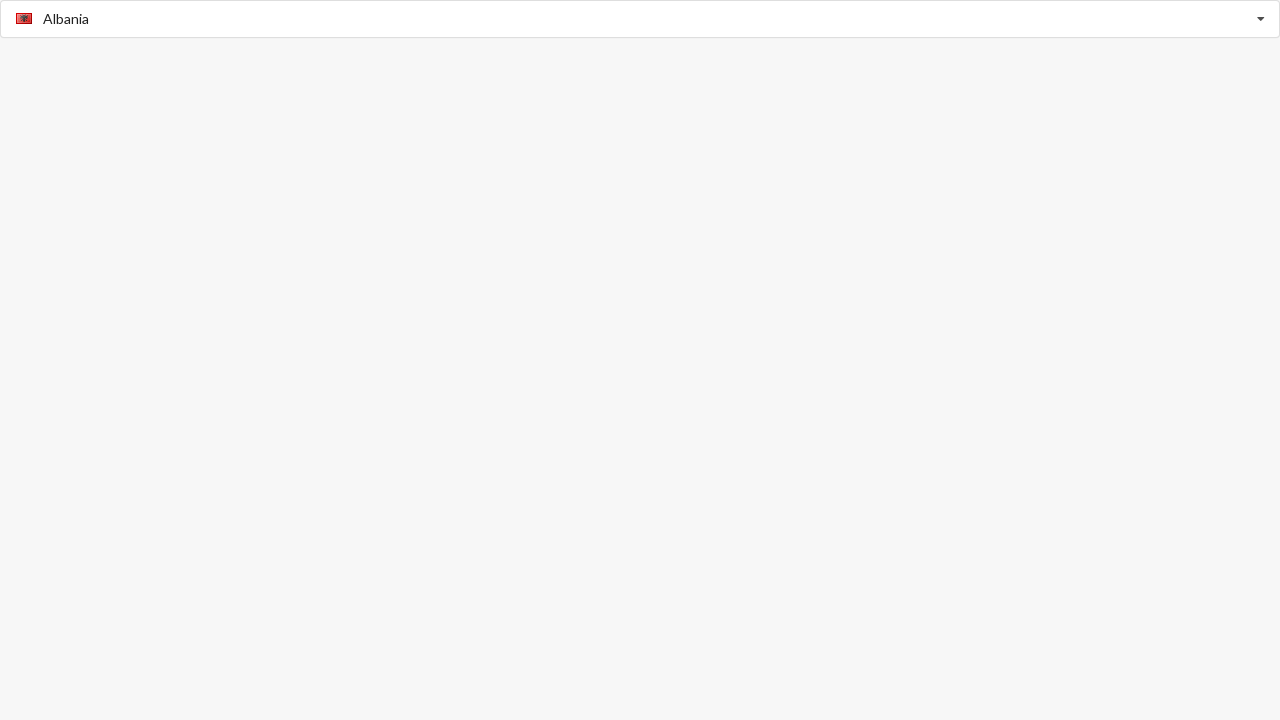

Waited 1000ms for dropdown to process selection
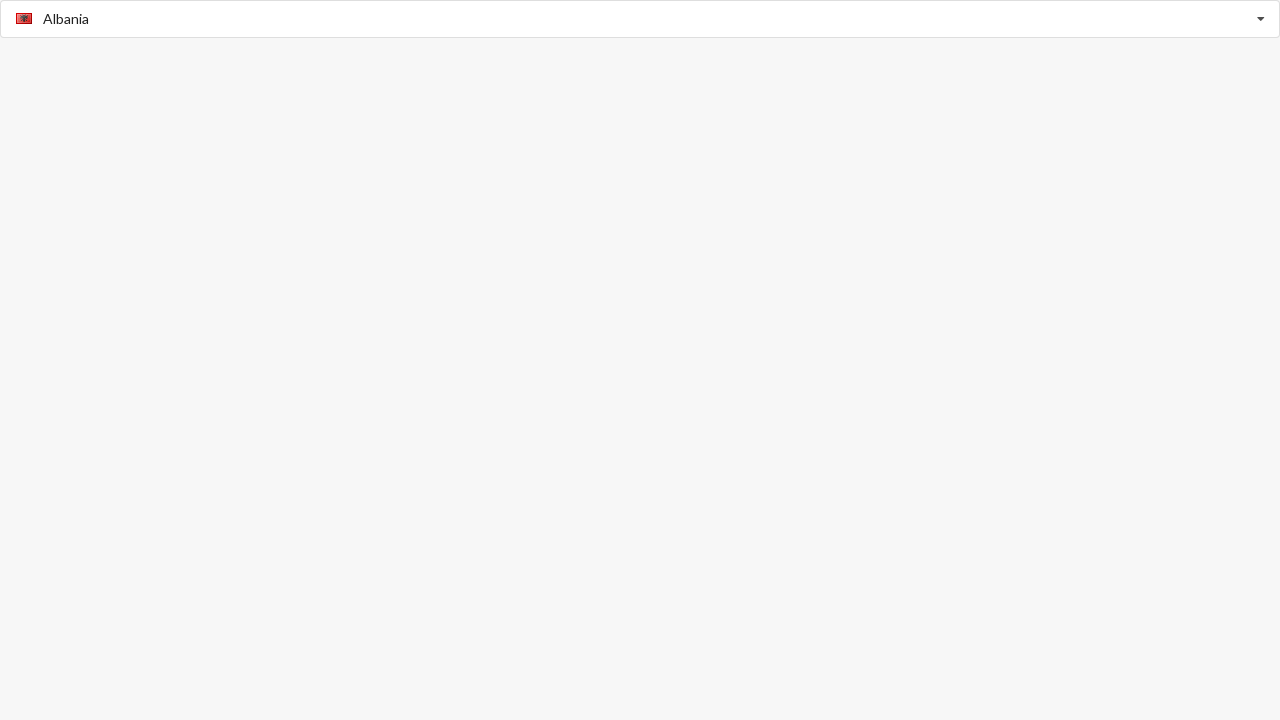

Verified alert message displays 'Albania'
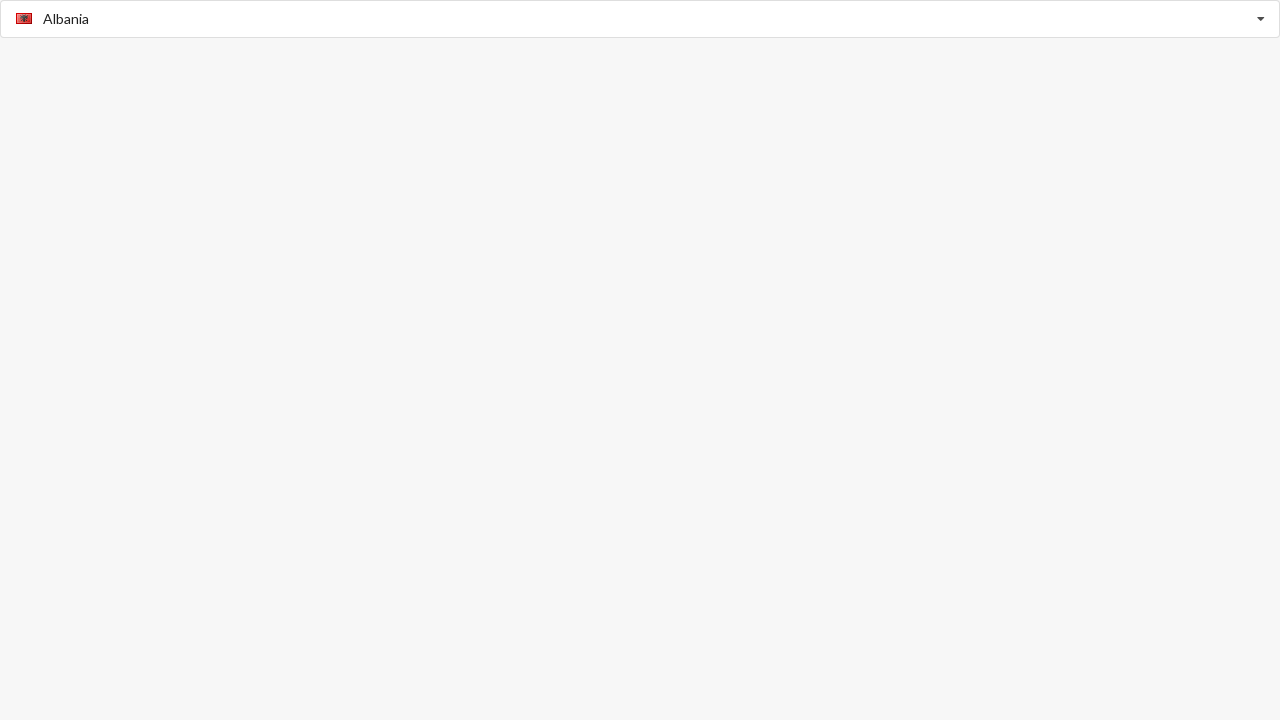

Filled search field with 'Belgium' on //input[@class='search']
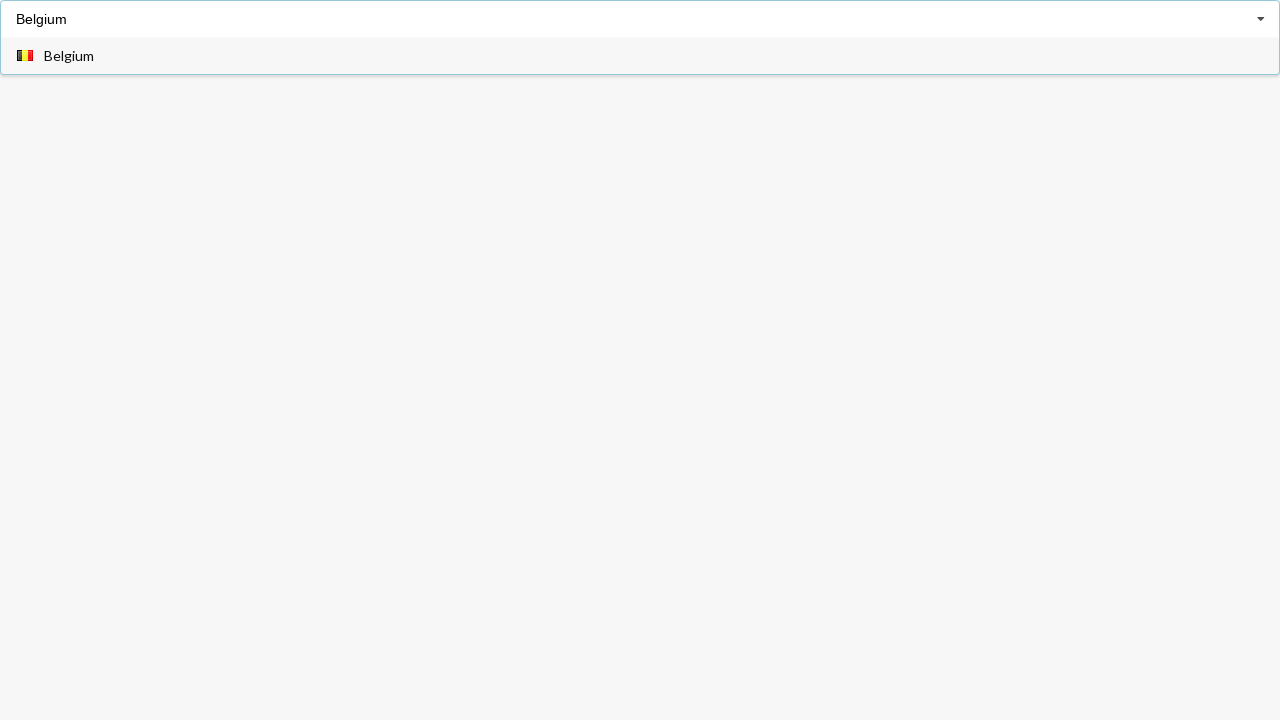

Pressed Tab key to confirm 'Belgium' selection
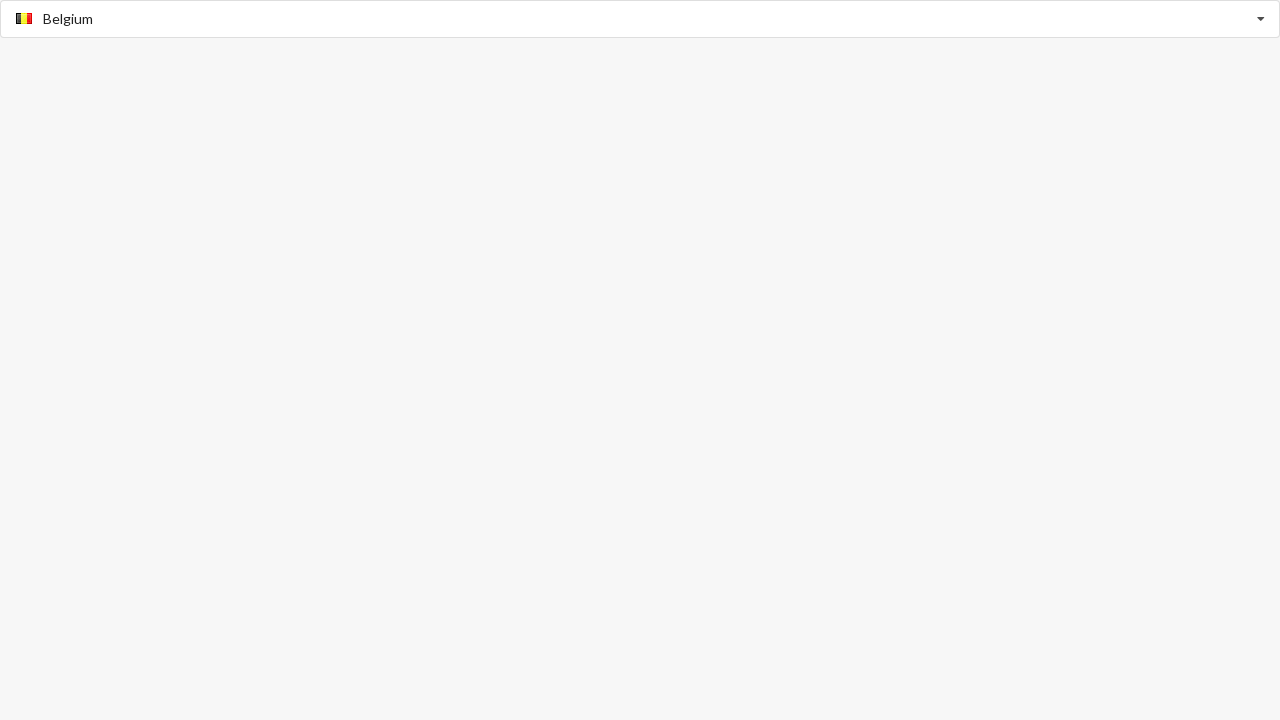

Waited 1000ms for dropdown to process selection
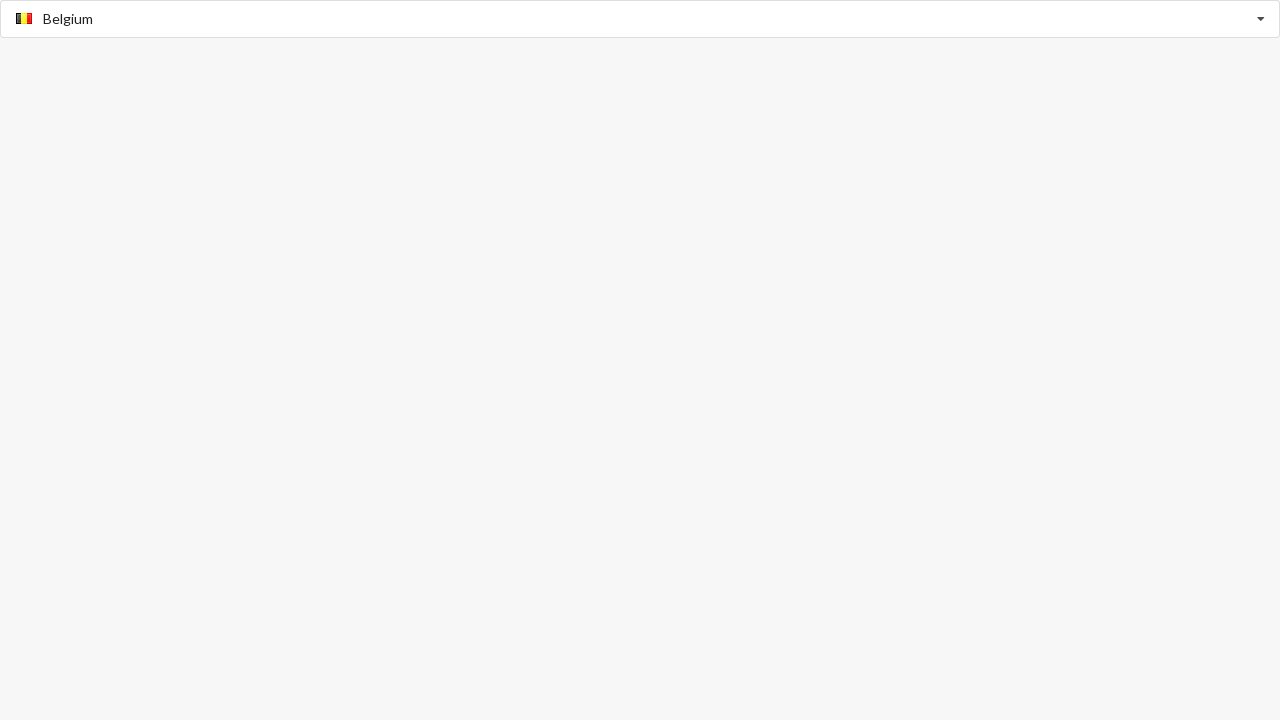

Verified alert message displays 'Belgium'
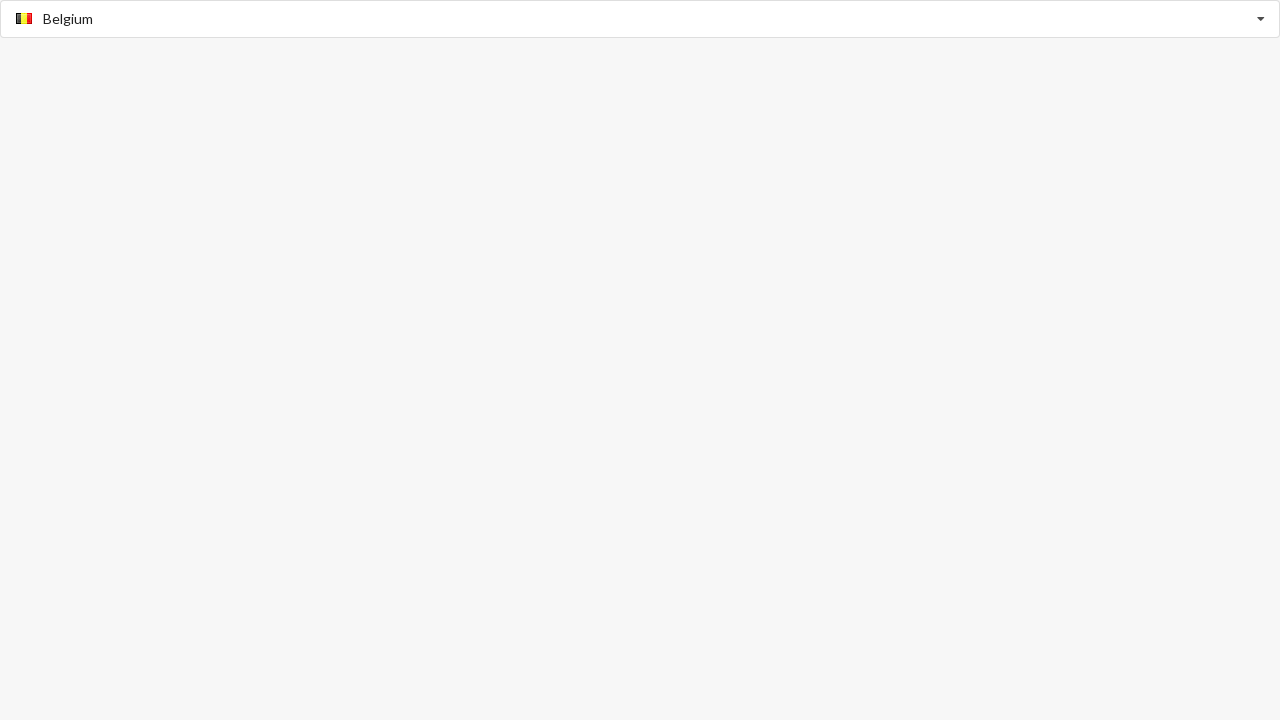

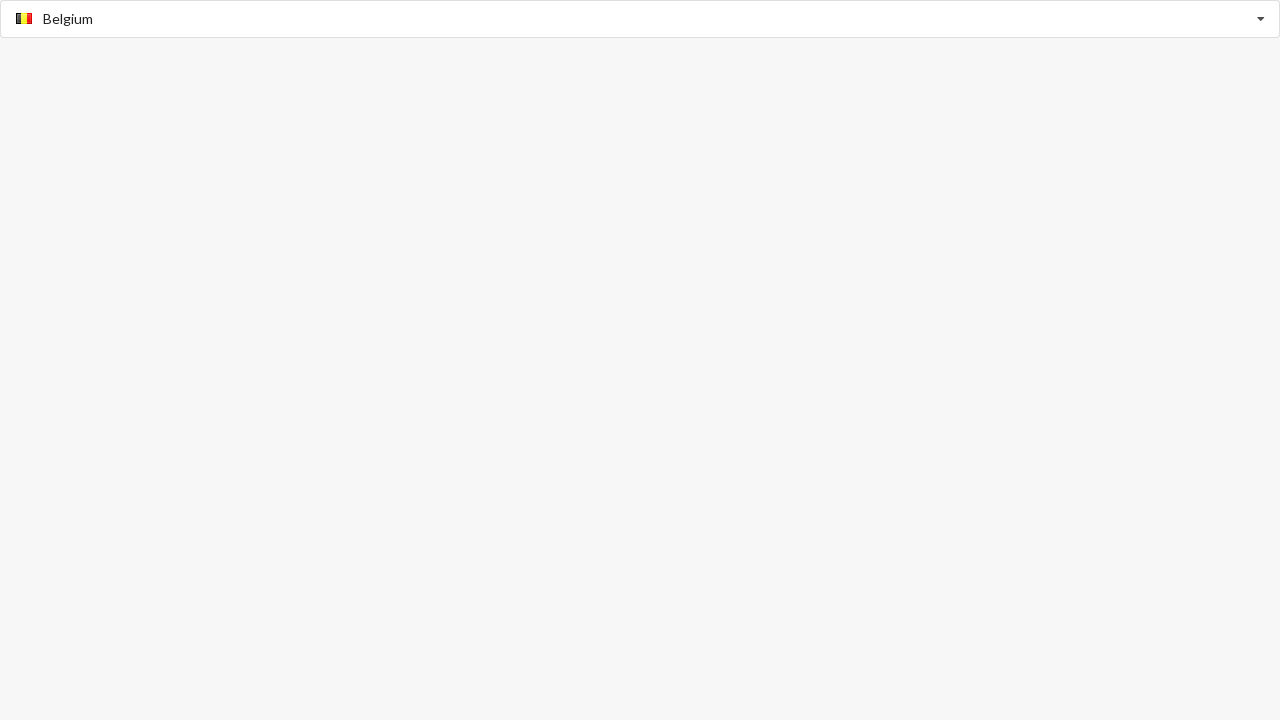